Tests searching for a non-existing event and verifies that a "no events" message is displayed

Starting URL: https://project-1-utc-angular.onrender.com/

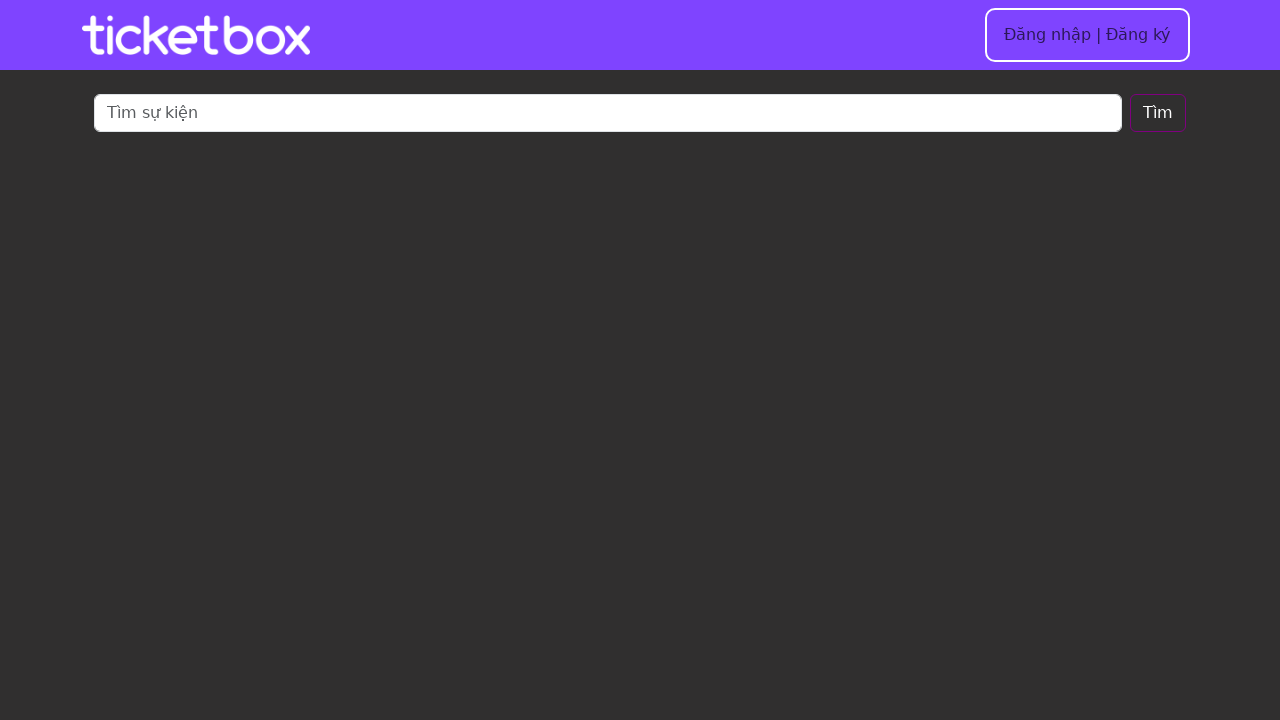

Filled search textbox with 'XYZ123' for non-existing event on #input-search-textbox
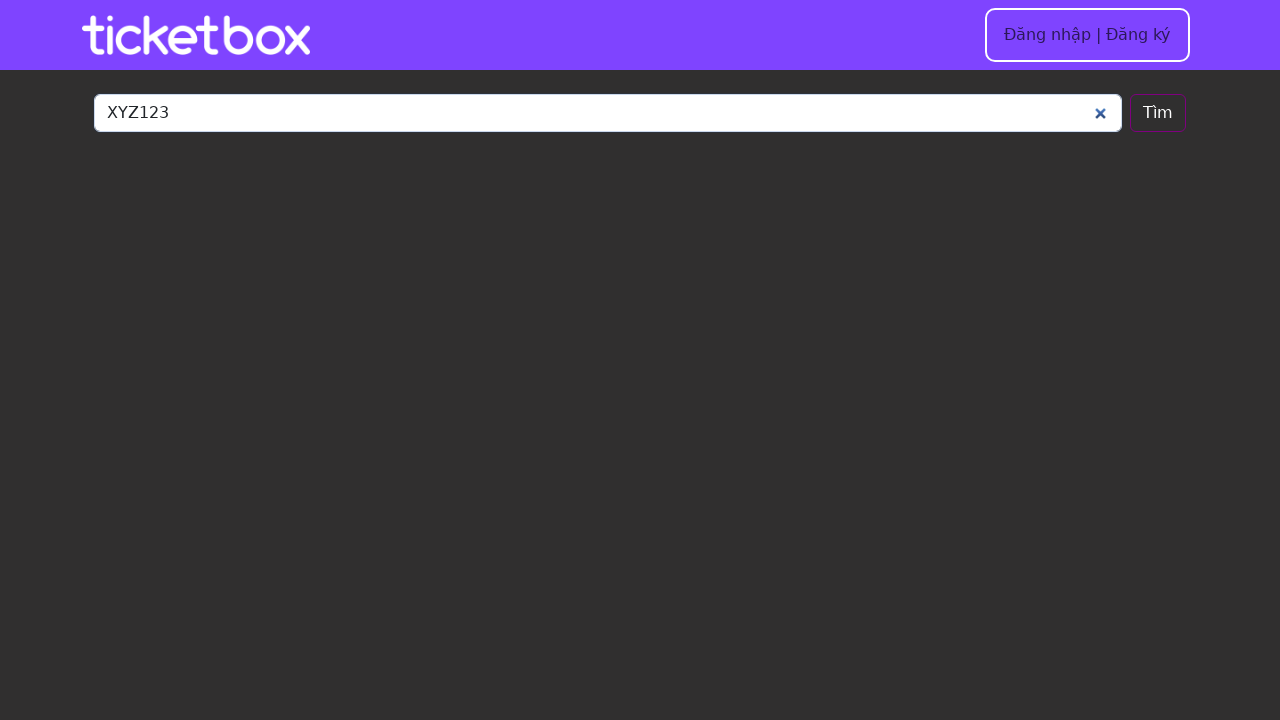

Clicked search button to search for event at (1158, 113) on #search-button
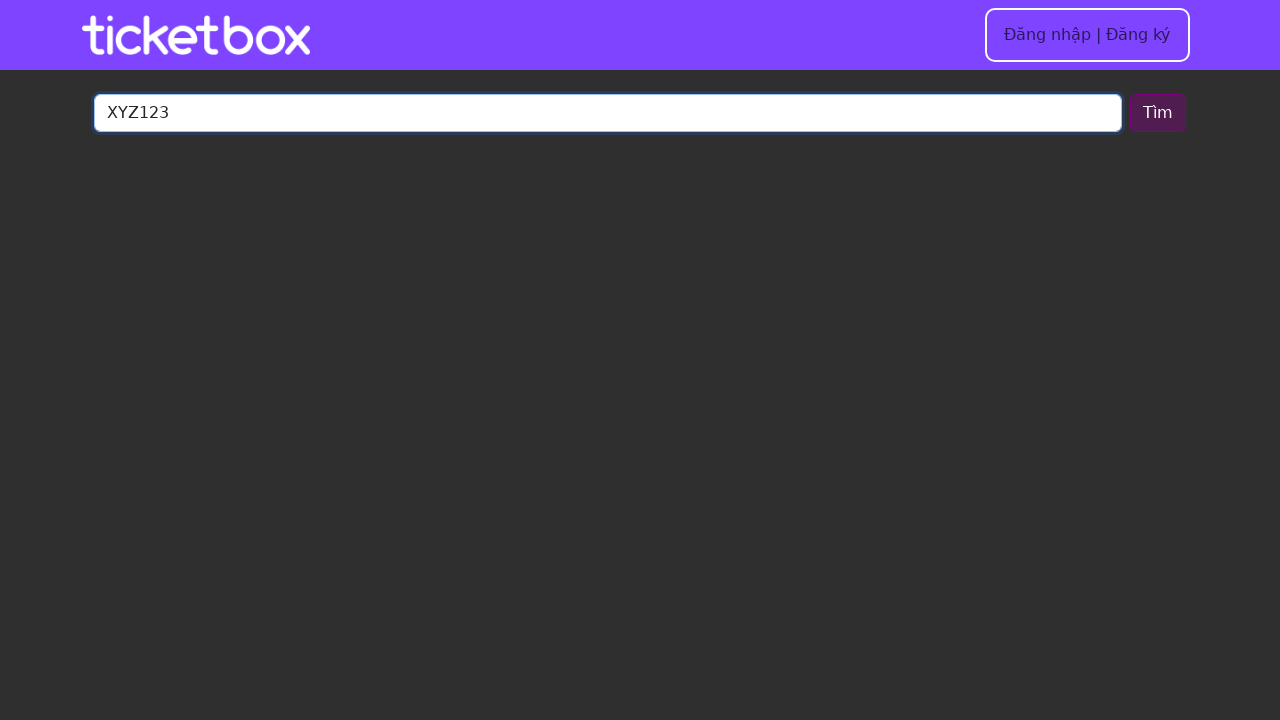

Verified 'no events' message appeared on page
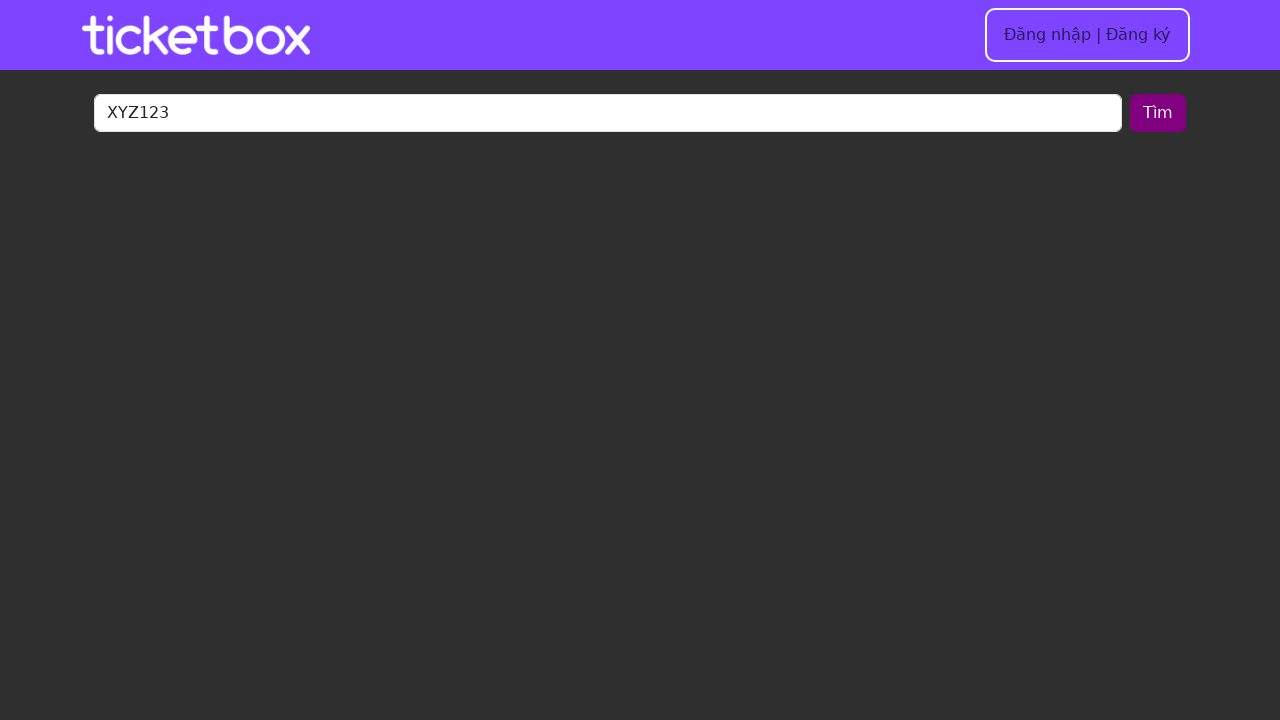

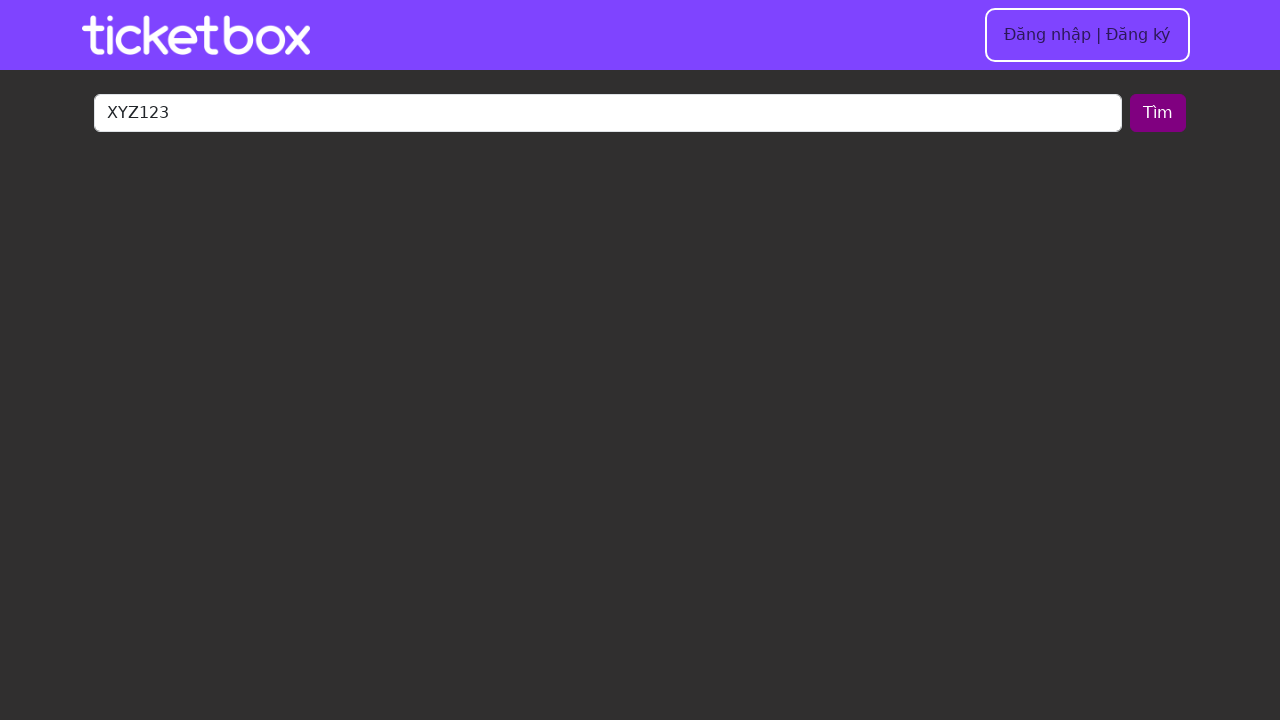